Tests the add/remove elements functionality by clicking the "Add Element" button 5 times and verifying that 5 "Delete" buttons are created

Starting URL: http://the-internet.herokuapp.com/add_remove_elements/

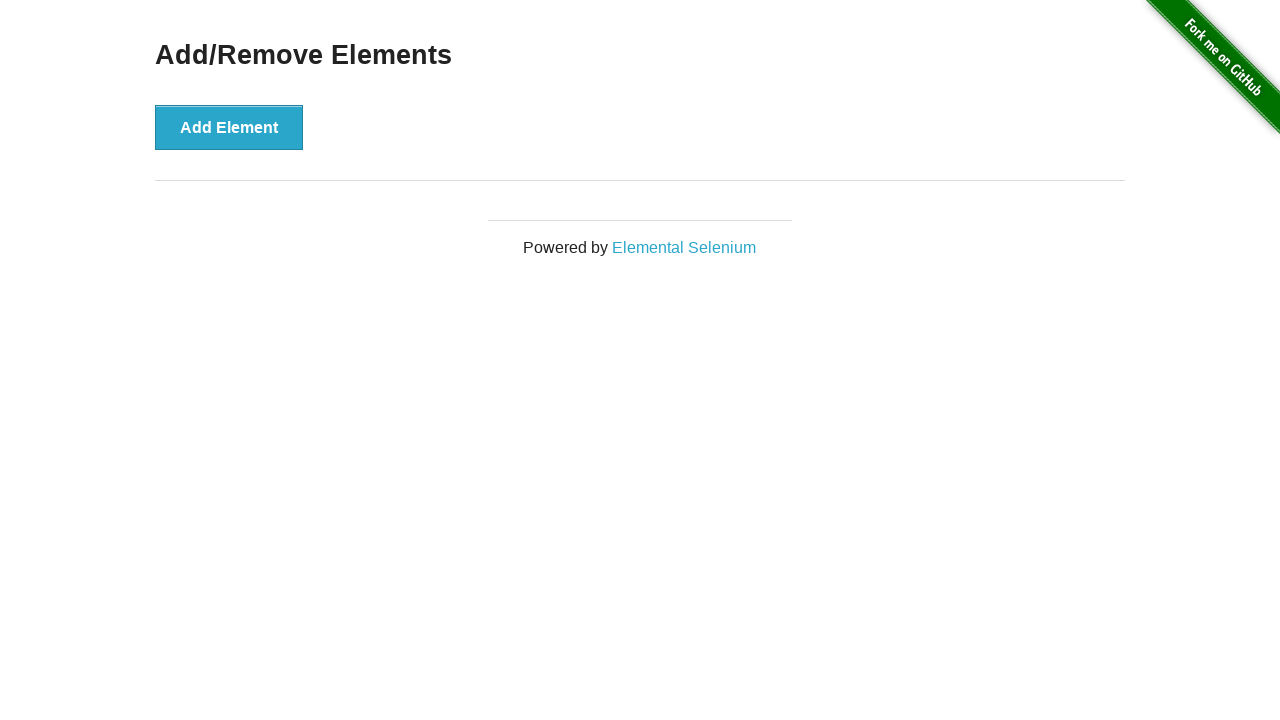

Clicked 'Add Element' button at (229, 127) on xpath=//*[@id='content']/div[1]/button[1]
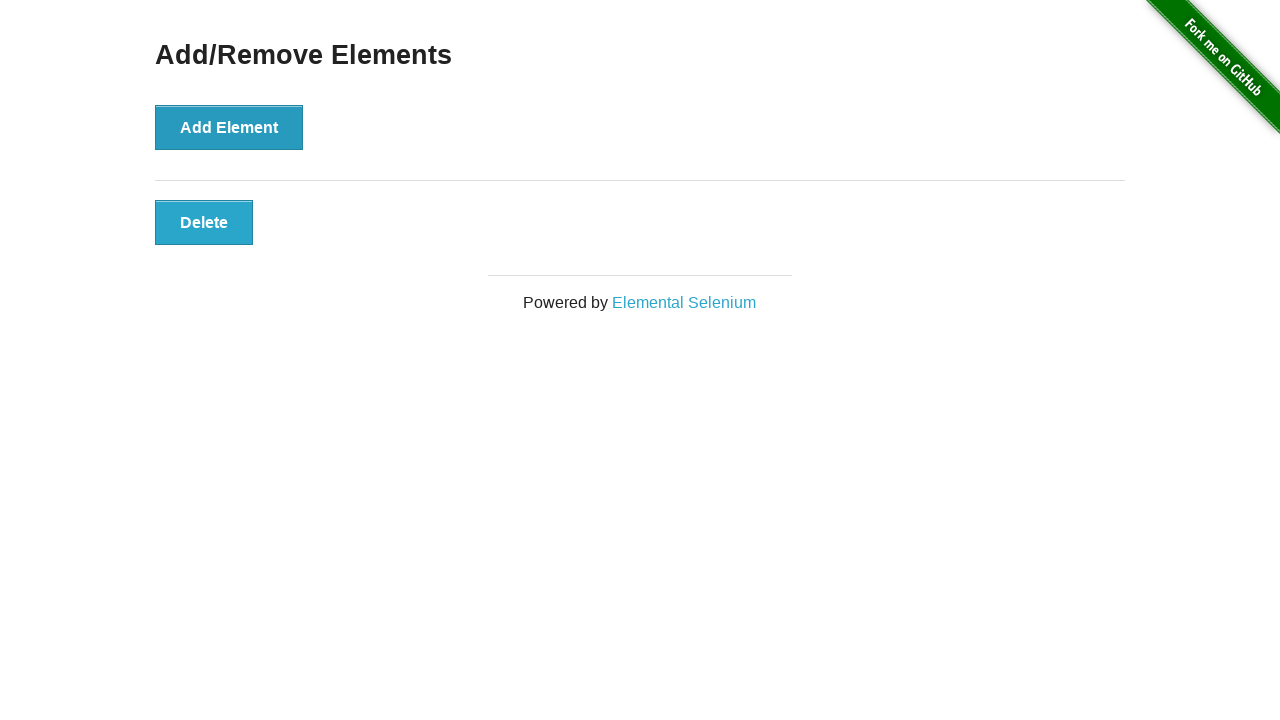

Clicked 'Add Element' button at (229, 127) on xpath=//*[@id='content']/div[1]/button[1]
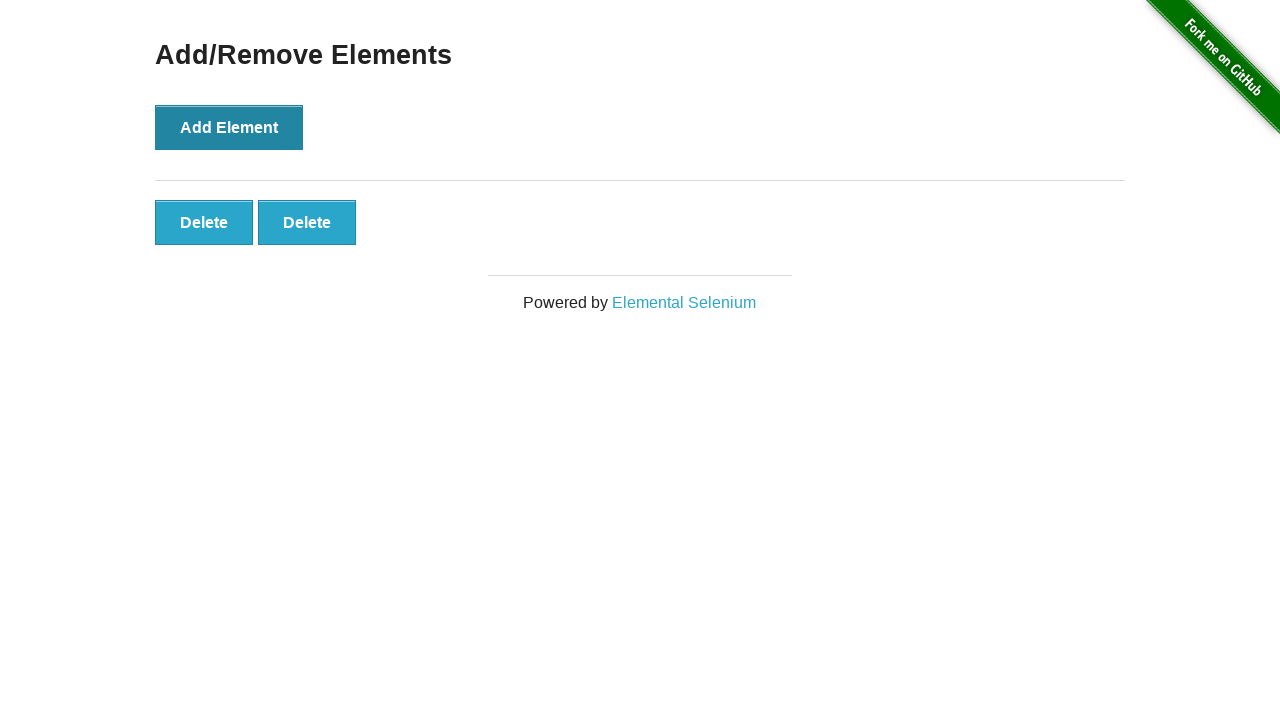

Clicked 'Add Element' button at (229, 127) on xpath=//*[@id='content']/div[1]/button[1]
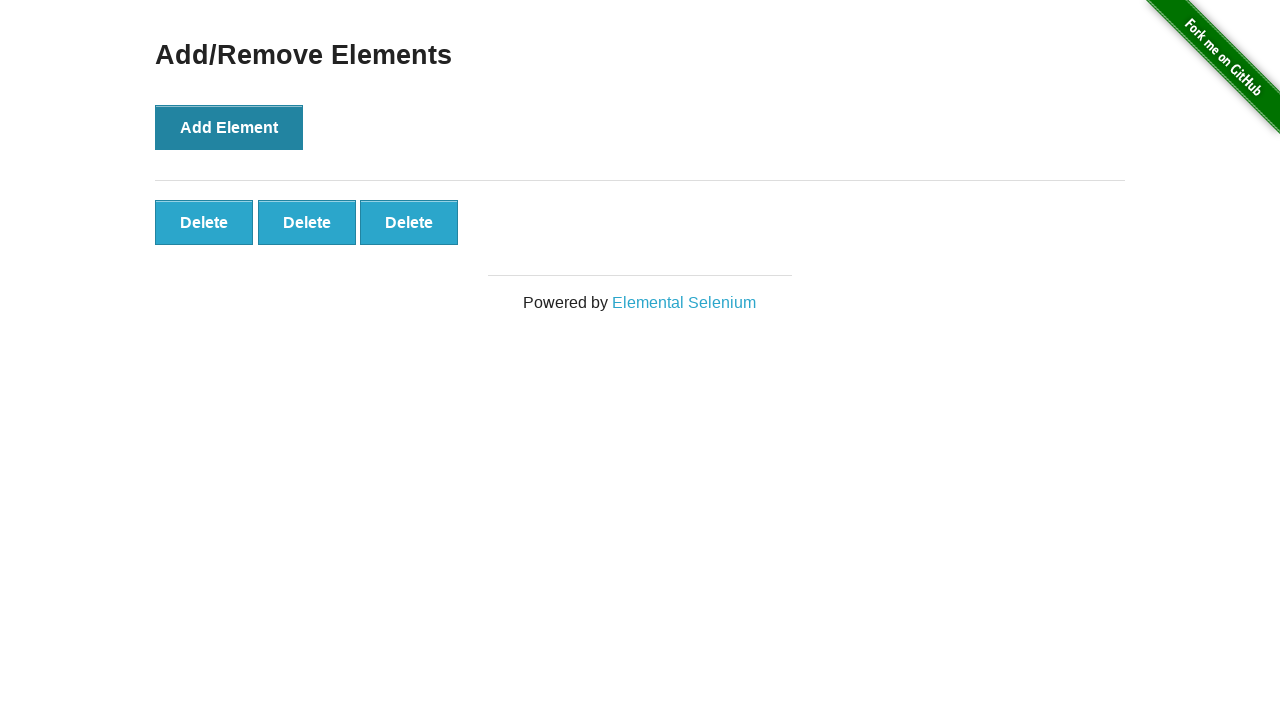

Clicked 'Add Element' button at (229, 127) on xpath=//*[@id='content']/div[1]/button[1]
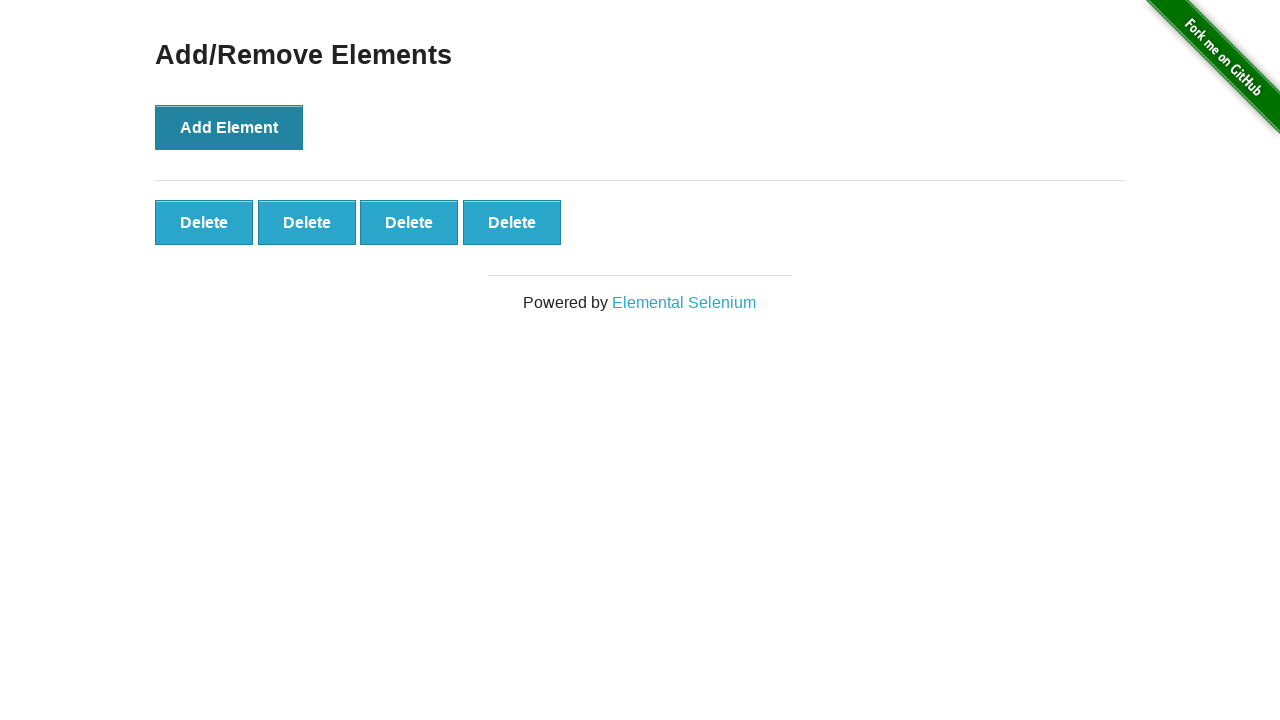

Clicked 'Add Element' button at (229, 127) on xpath=//*[@id='content']/div[1]/button[1]
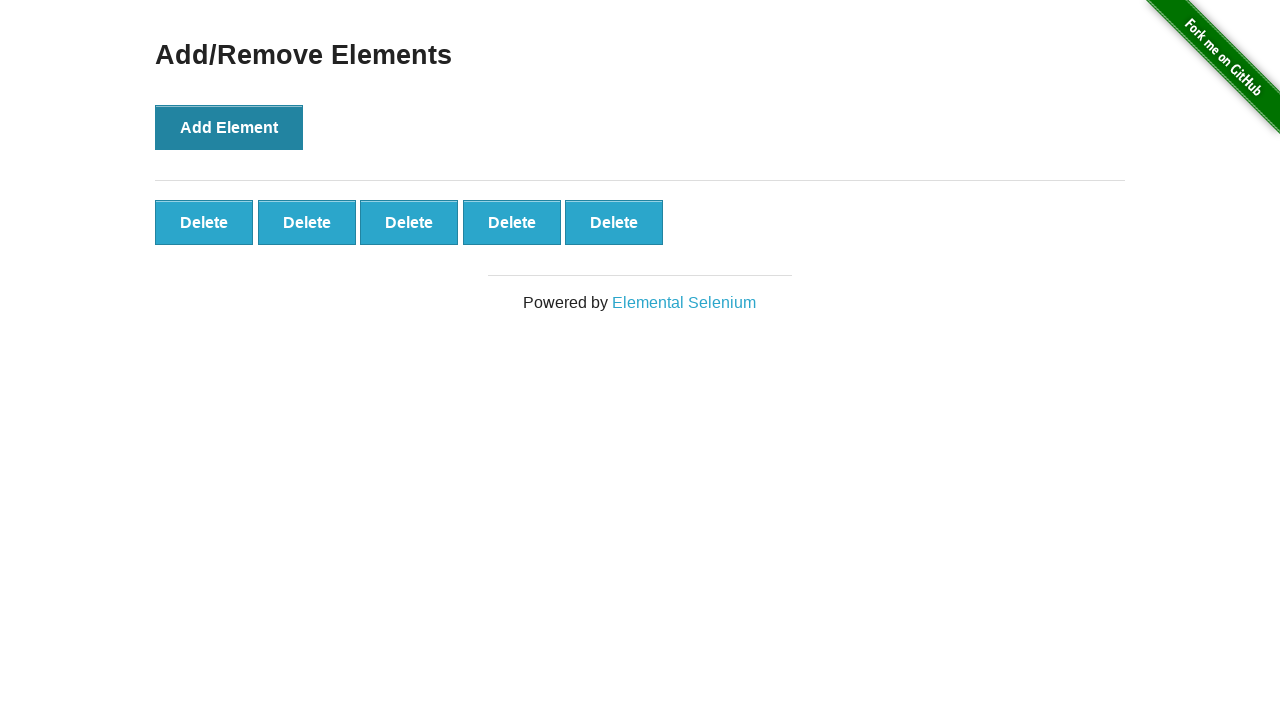

Delete buttons appeared after adding elements
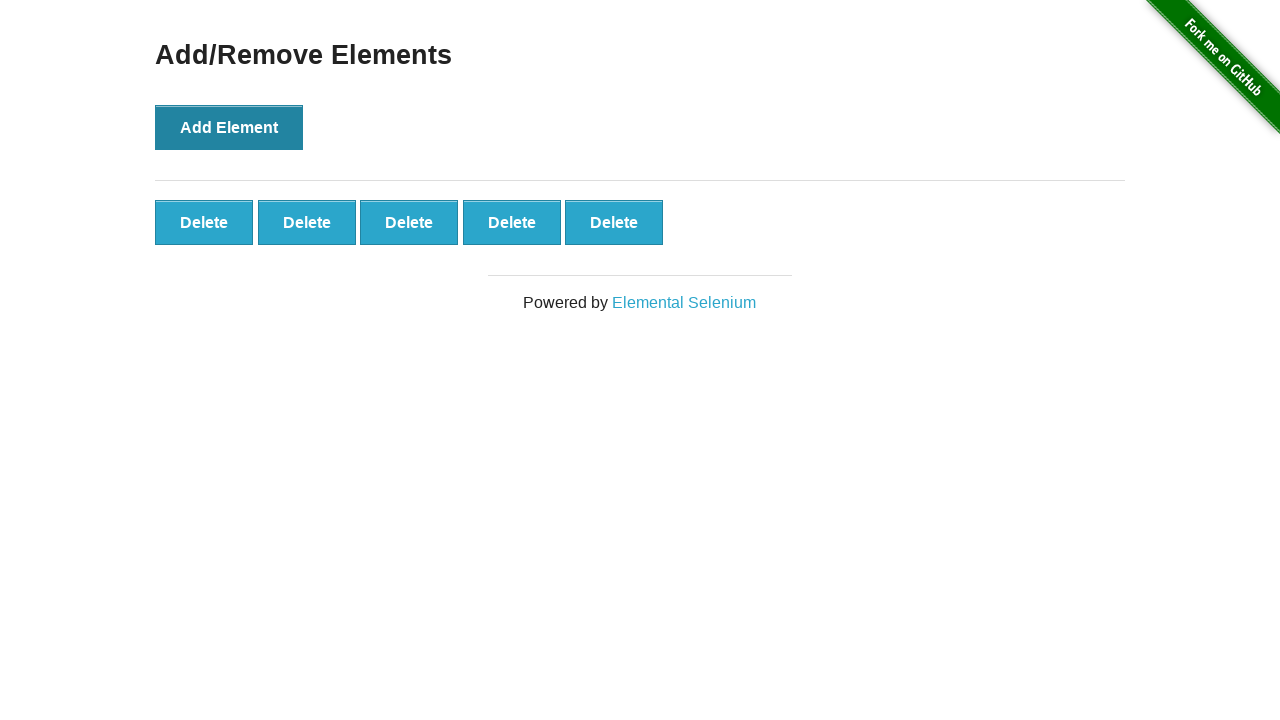

Retrieved all Delete buttons, count: 5
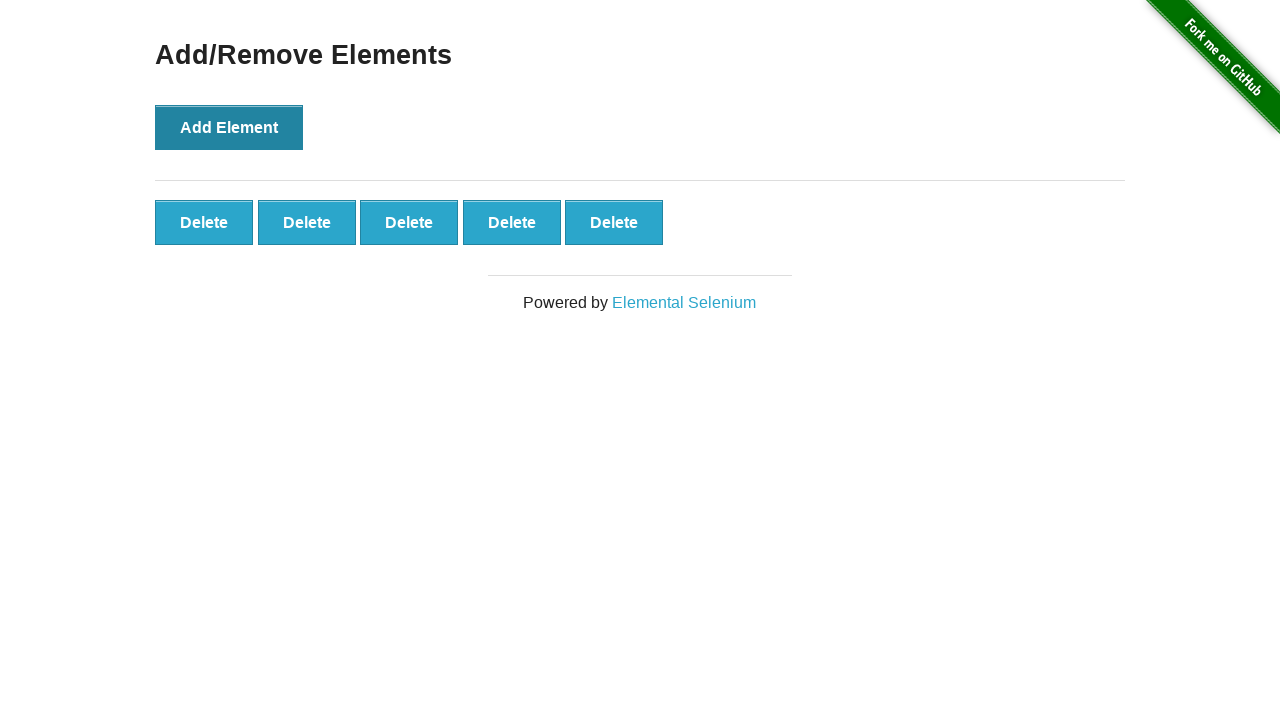

Verified that exactly 5 Delete buttons were created
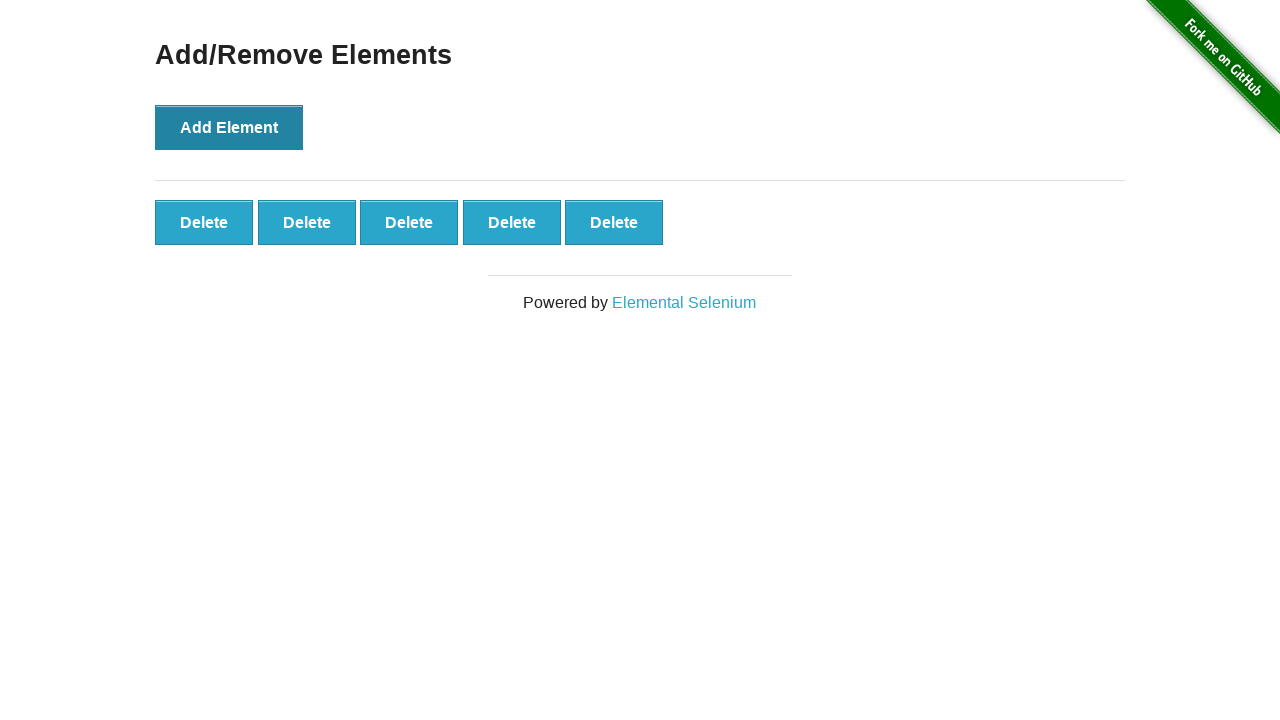

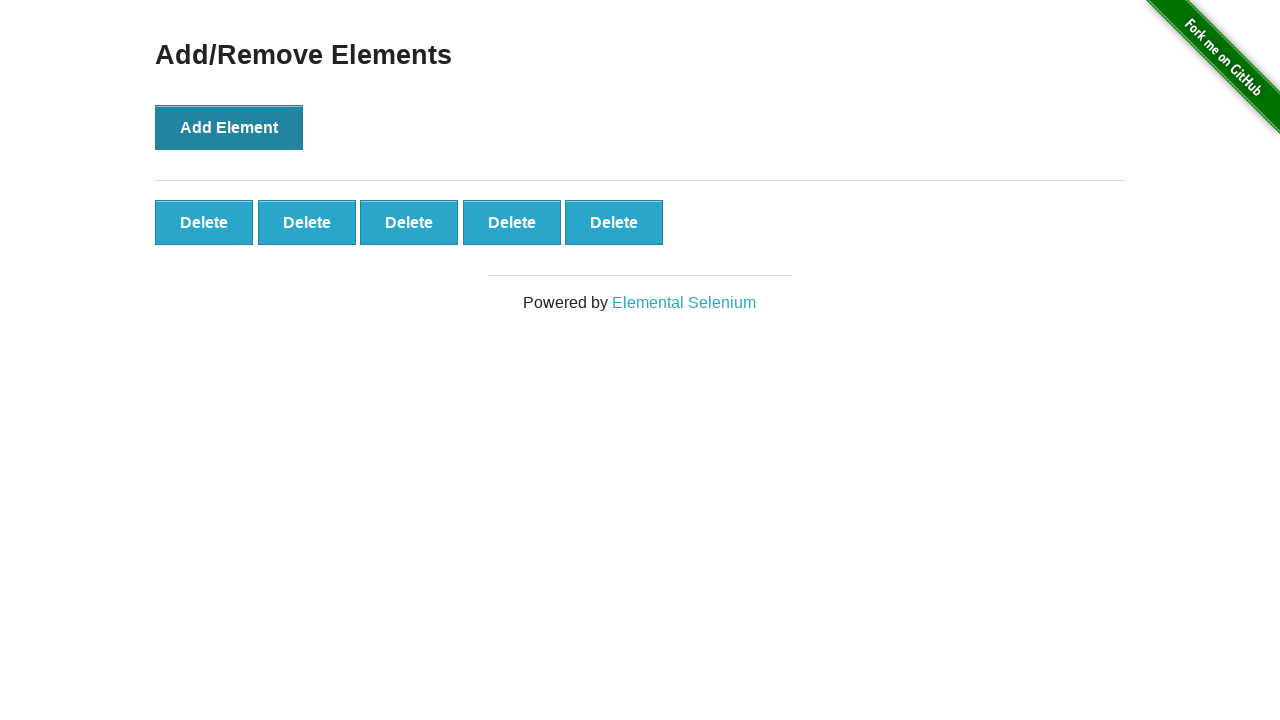